Tests that the Clear completed button displays the correct text after marking an item complete

Starting URL: https://demo.playwright.dev/todomvc

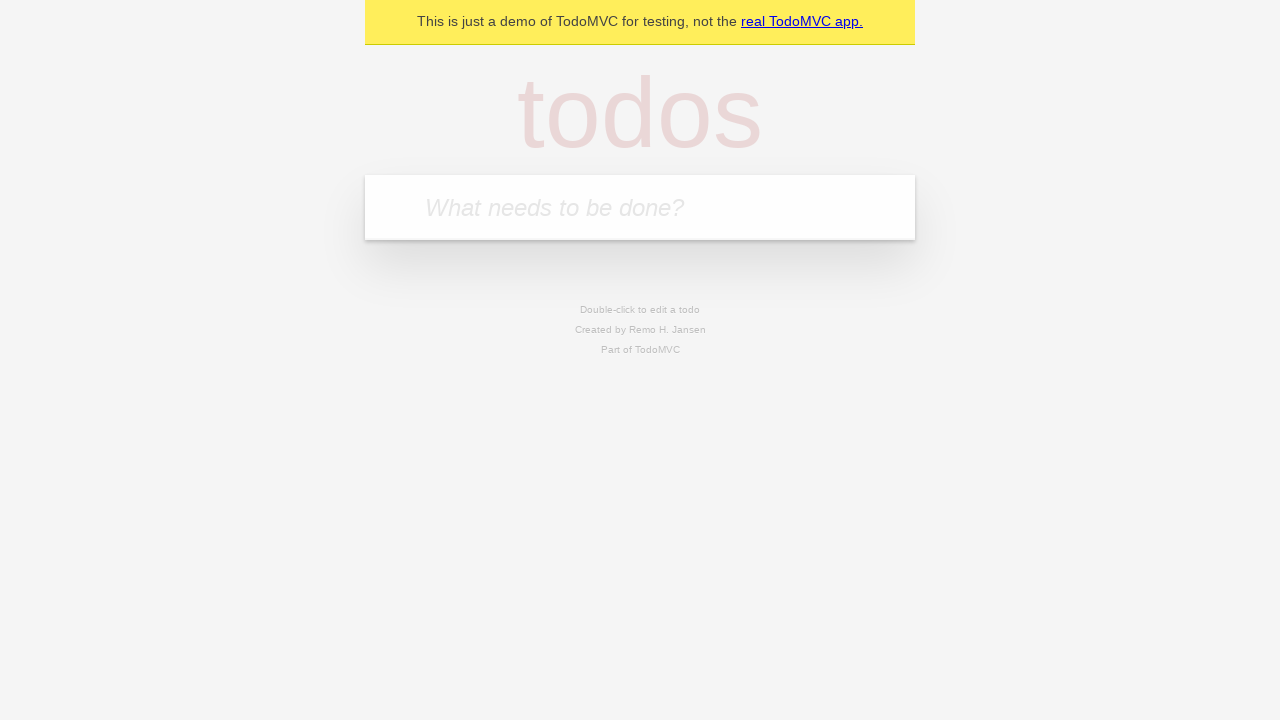

Filled new todo field with 'buy some cheese' on internal:attr=[placeholder="What needs to be done?"i]
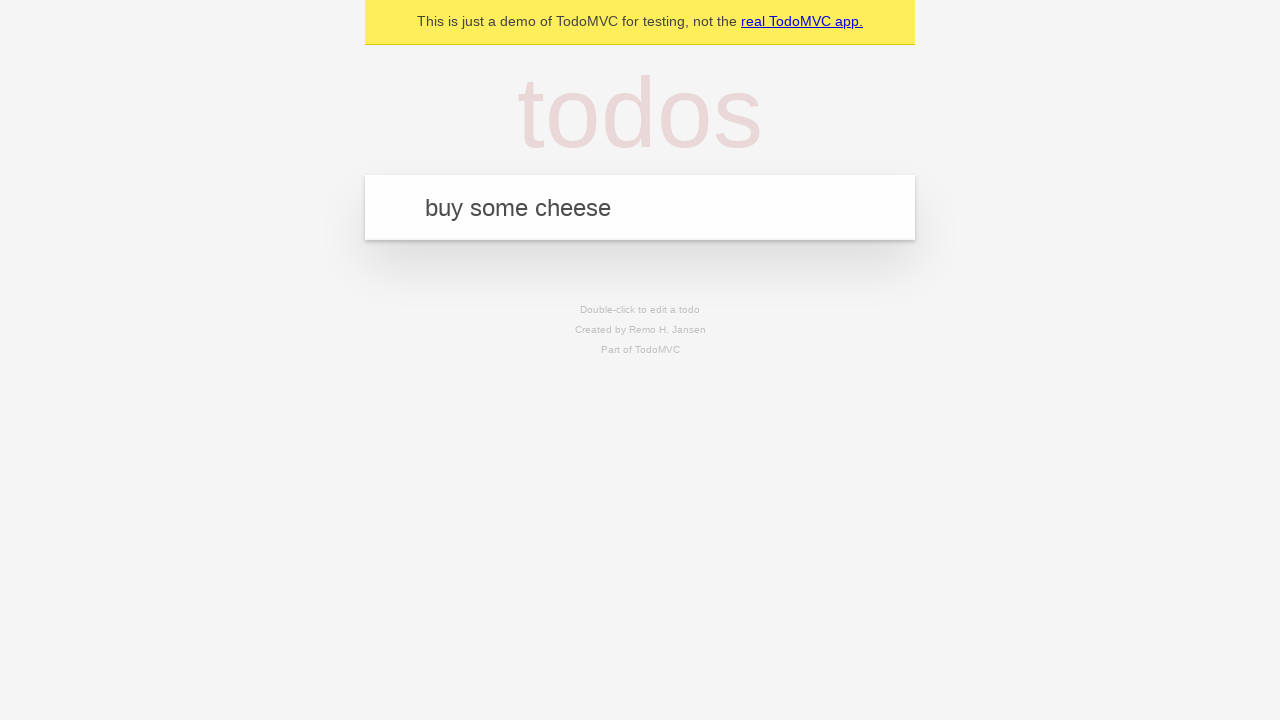

Pressed Enter to create todo 'buy some cheese' on internal:attr=[placeholder="What needs to be done?"i]
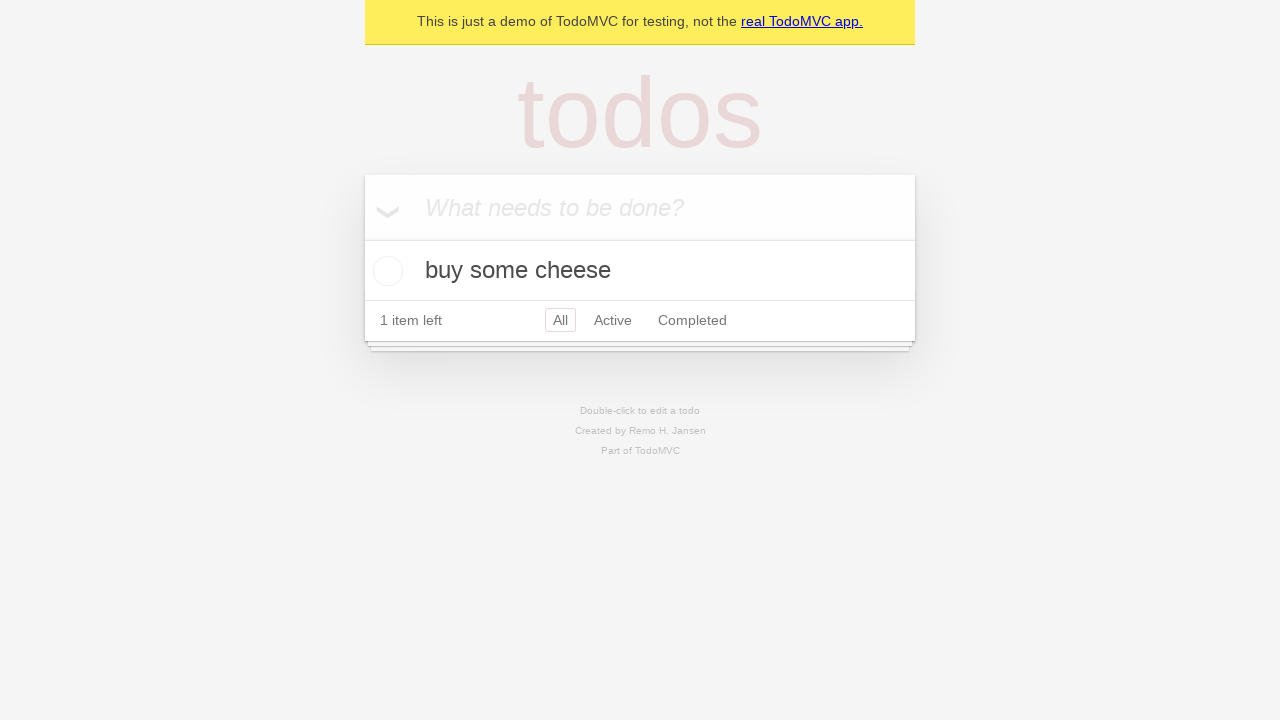

Filled new todo field with 'feed the cat' on internal:attr=[placeholder="What needs to be done?"i]
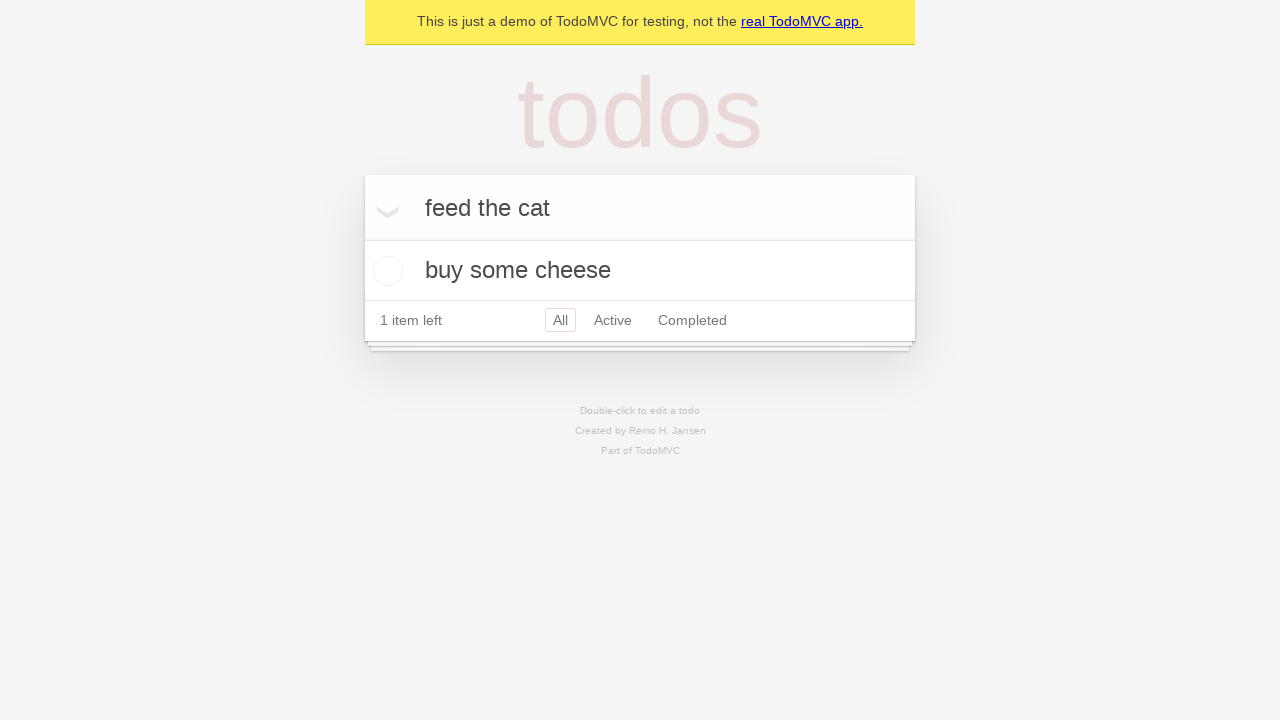

Pressed Enter to create todo 'feed the cat' on internal:attr=[placeholder="What needs to be done?"i]
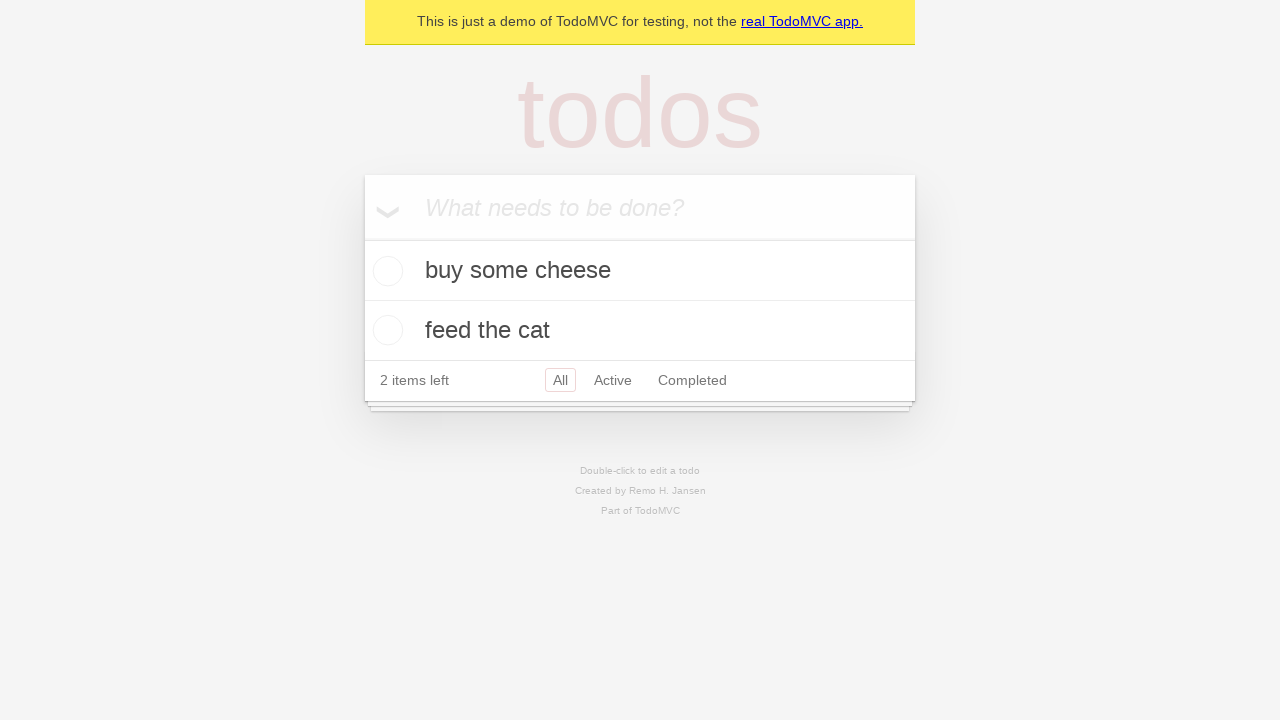

Filled new todo field with 'book a doctors appointment' on internal:attr=[placeholder="What needs to be done?"i]
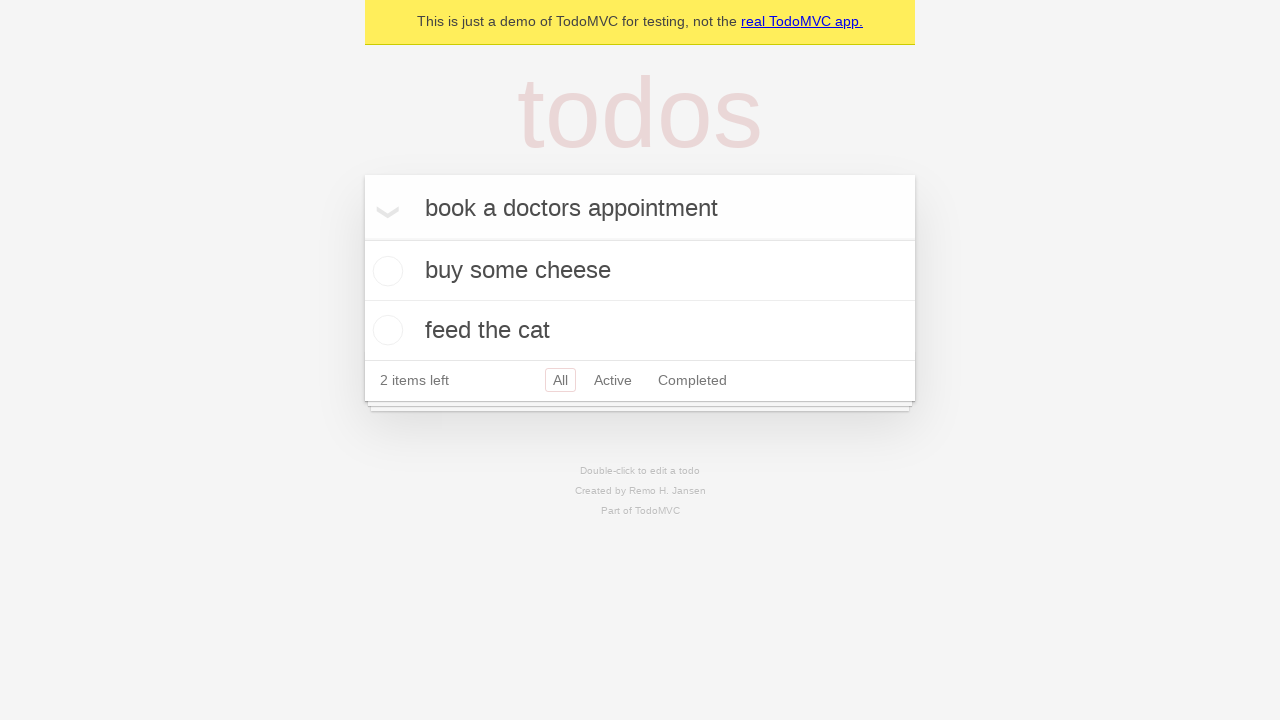

Pressed Enter to create todo 'book a doctors appointment' on internal:attr=[placeholder="What needs to be done?"i]
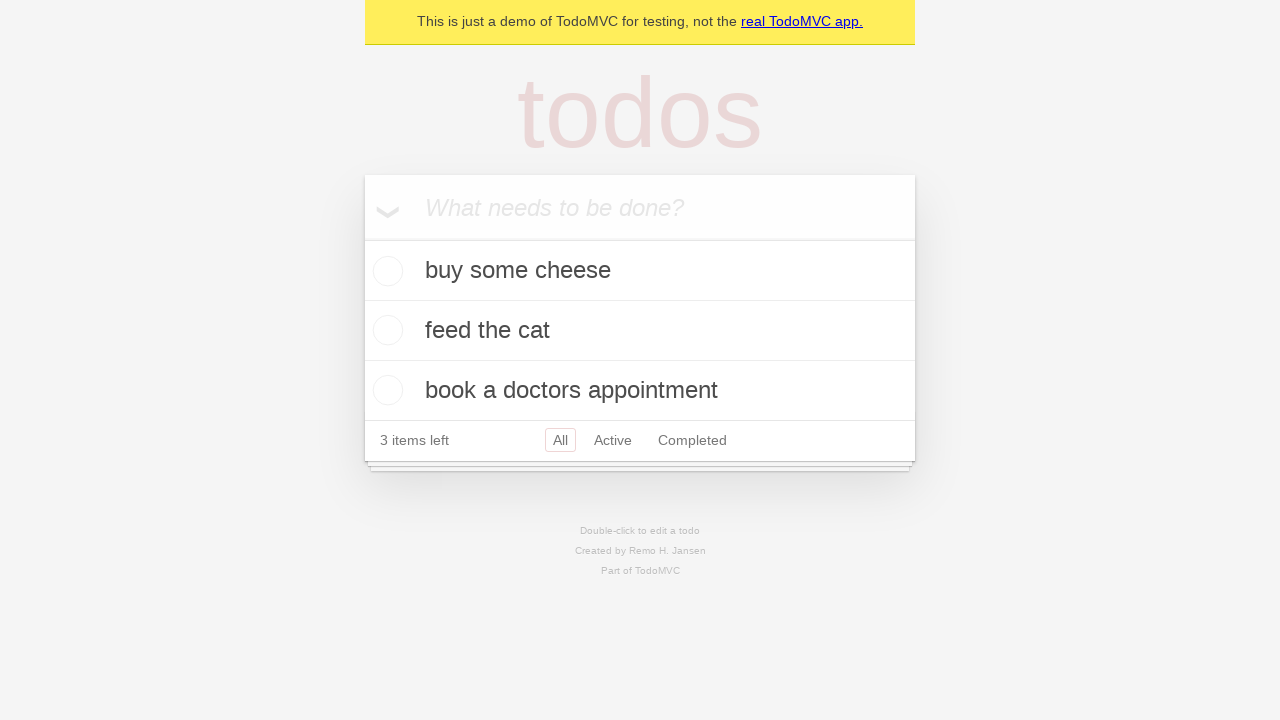

Waited for all 3 todo items to be created
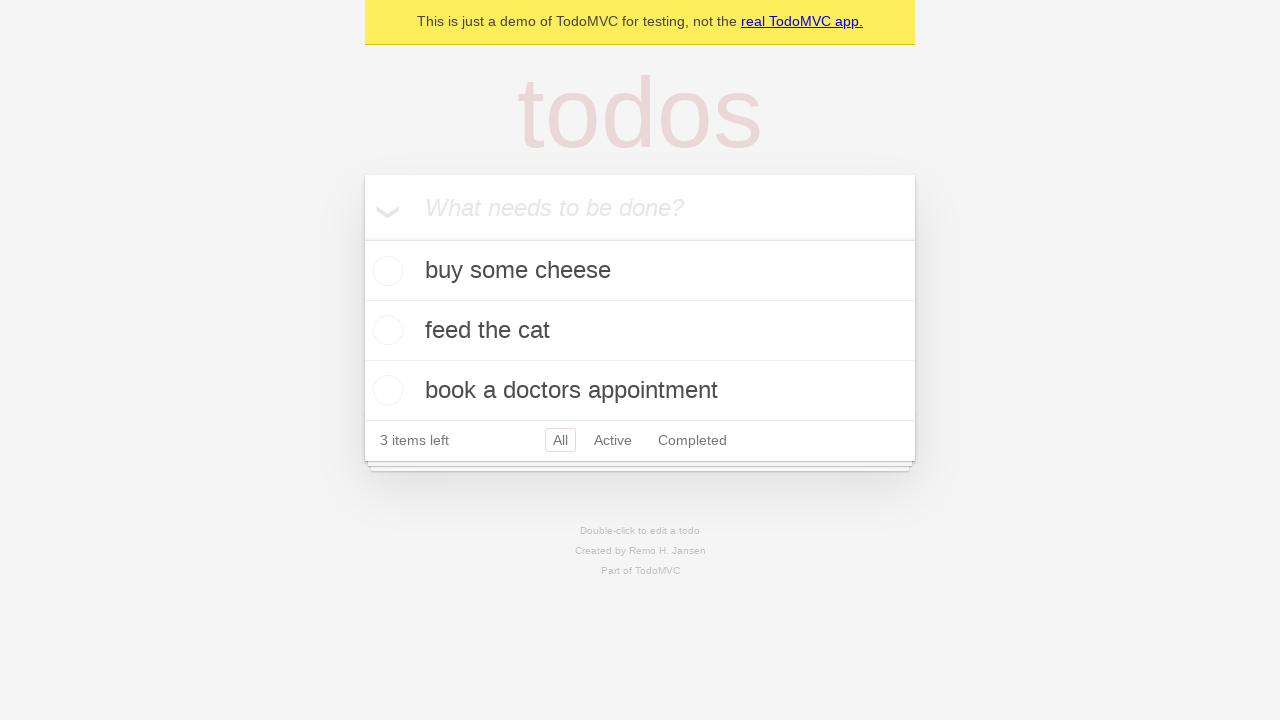

Marked first todo item as complete at (385, 271) on .todo-list li .toggle >> nth=0
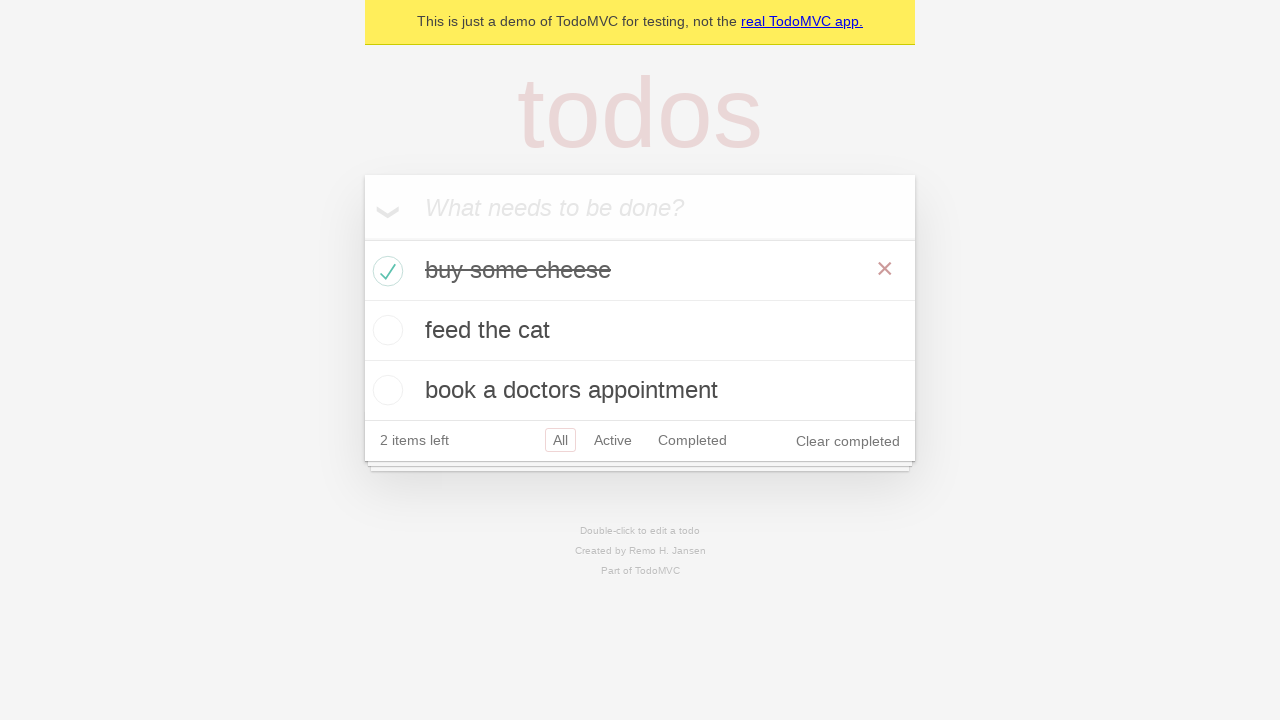

Clear completed button appeared after marking item complete
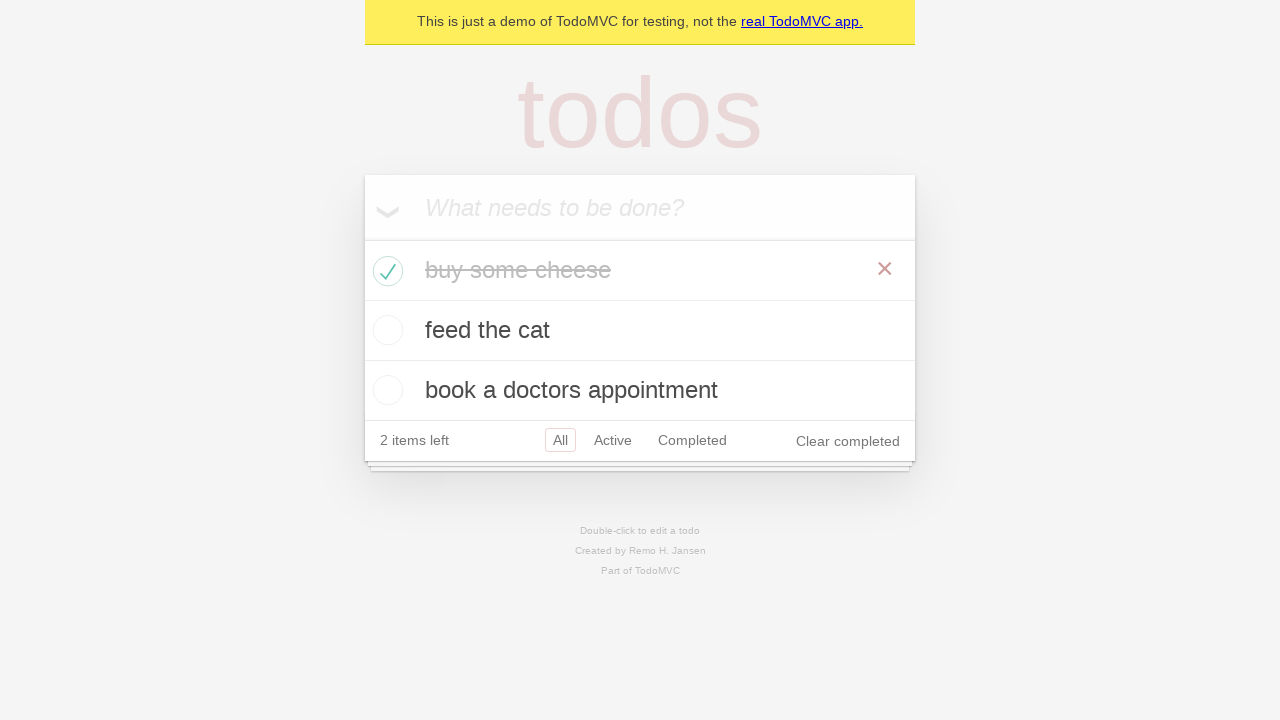

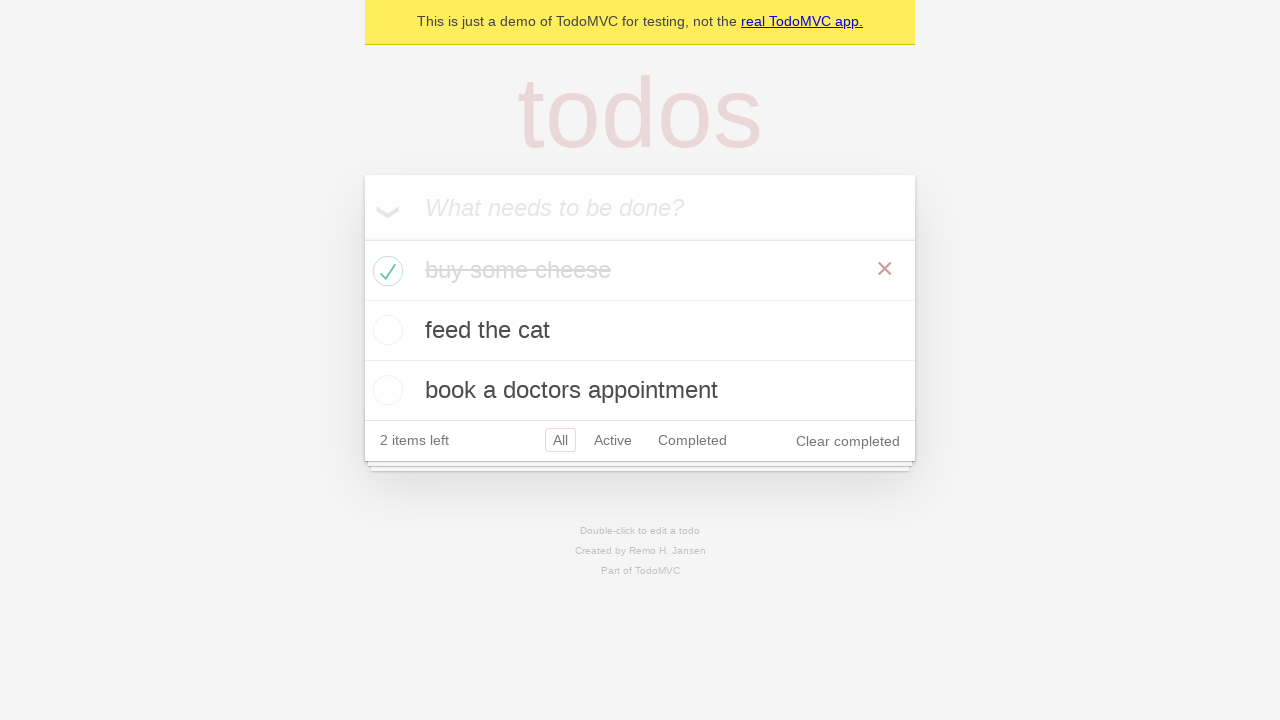